Tests that other controls are hidden when editing a todo item

Starting URL: https://demo.playwright.dev/todomvc

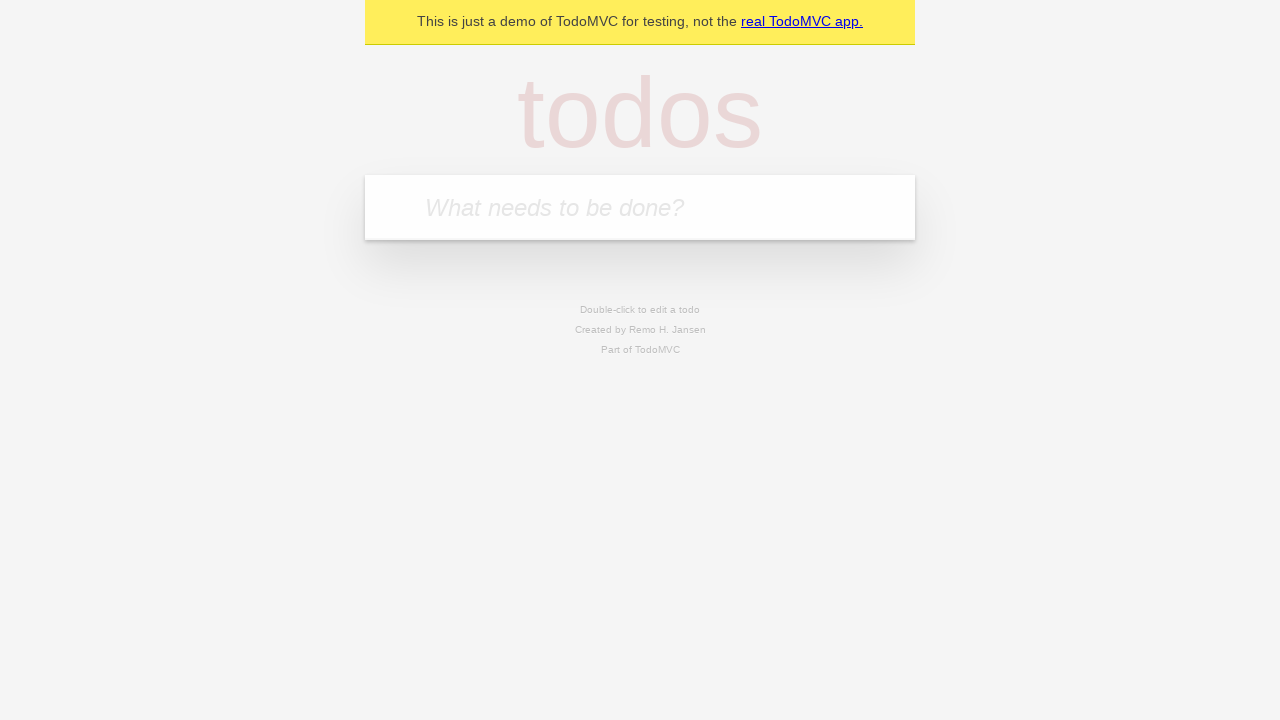

Filled input with first todo 'buy some cheese' on internal:attr=[placeholder="What needs to be done?"i]
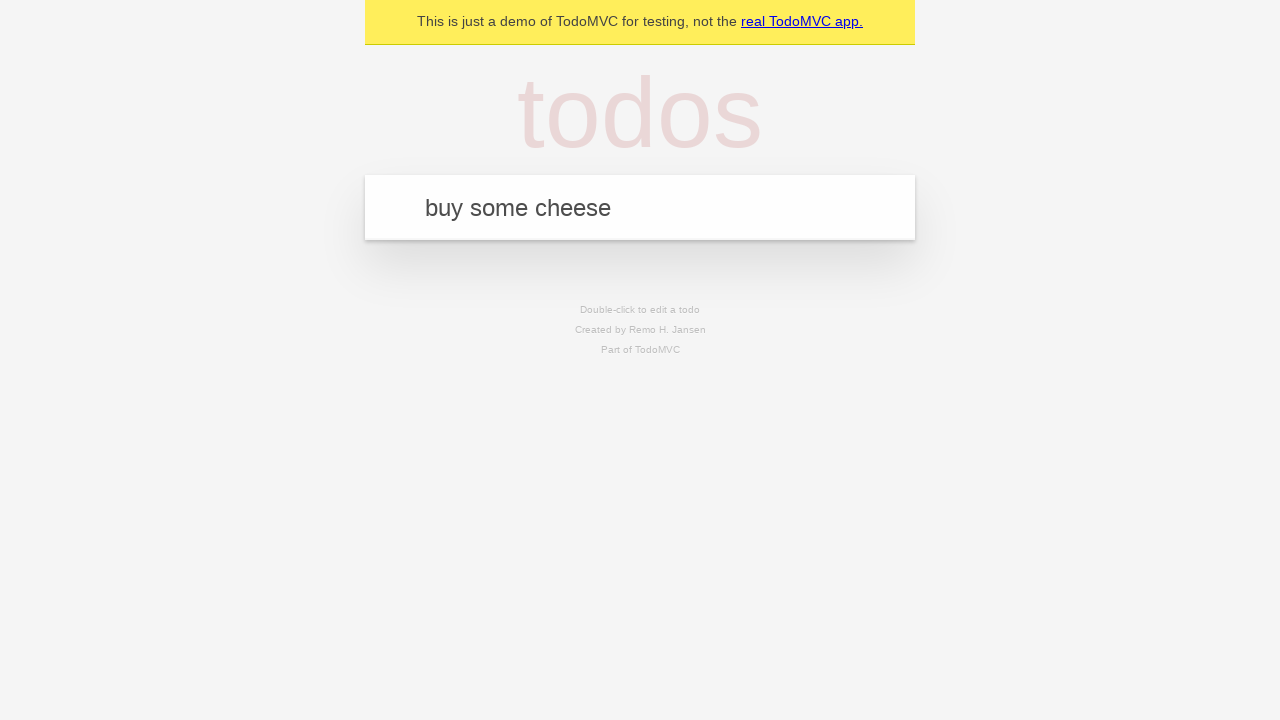

Pressed Enter to add first todo on internal:attr=[placeholder="What needs to be done?"i]
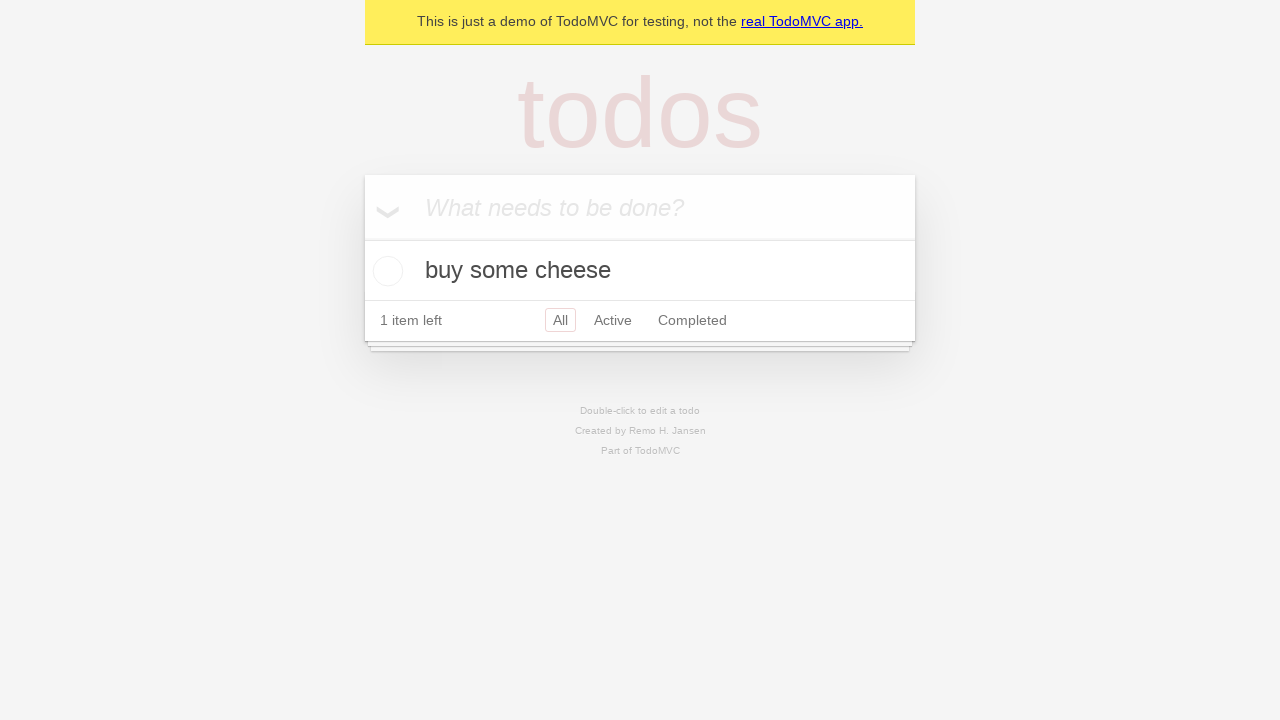

Filled input with second todo 'feed the cat' on internal:attr=[placeholder="What needs to be done?"i]
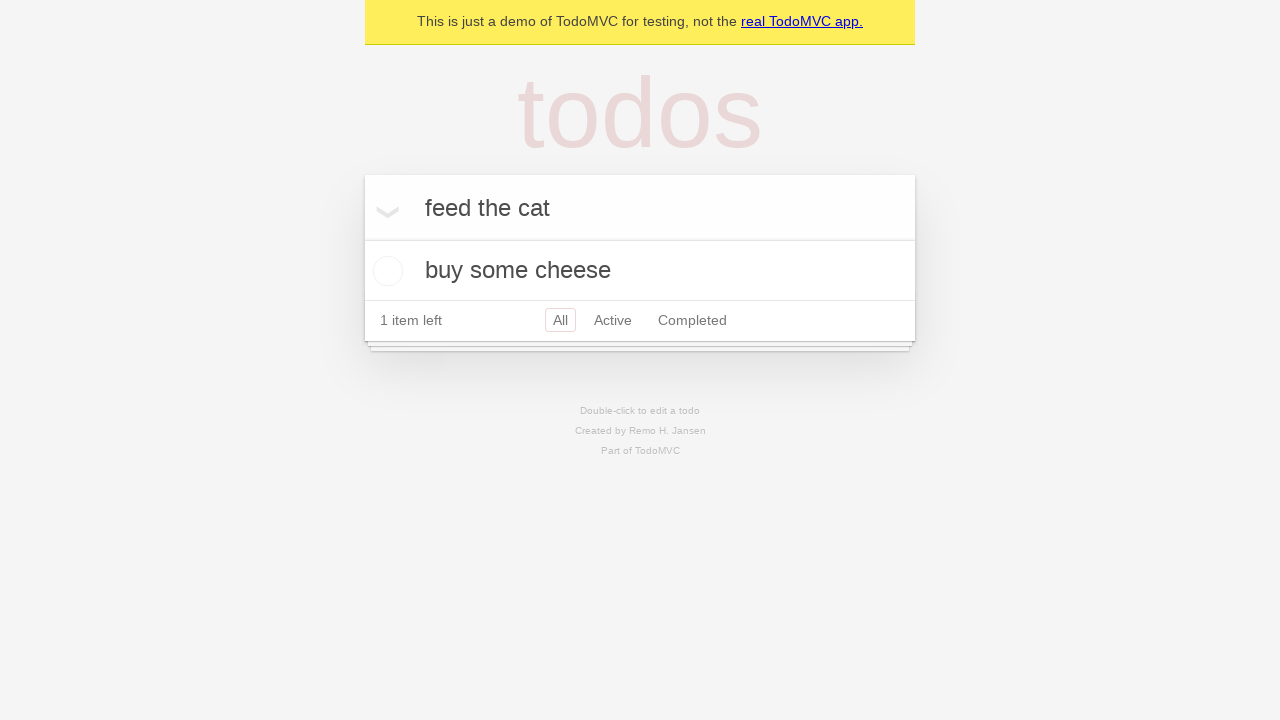

Pressed Enter to add second todo on internal:attr=[placeholder="What needs to be done?"i]
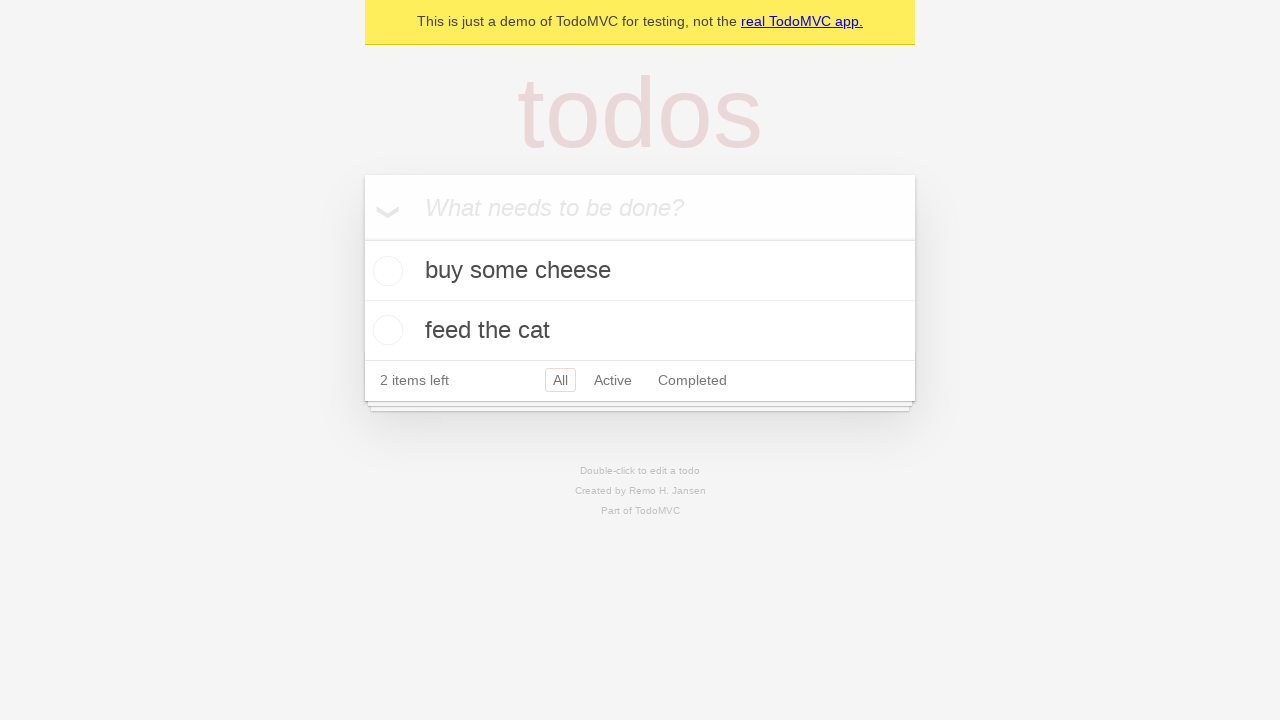

Filled input with third todo 'book a doctors appointment' on internal:attr=[placeholder="What needs to be done?"i]
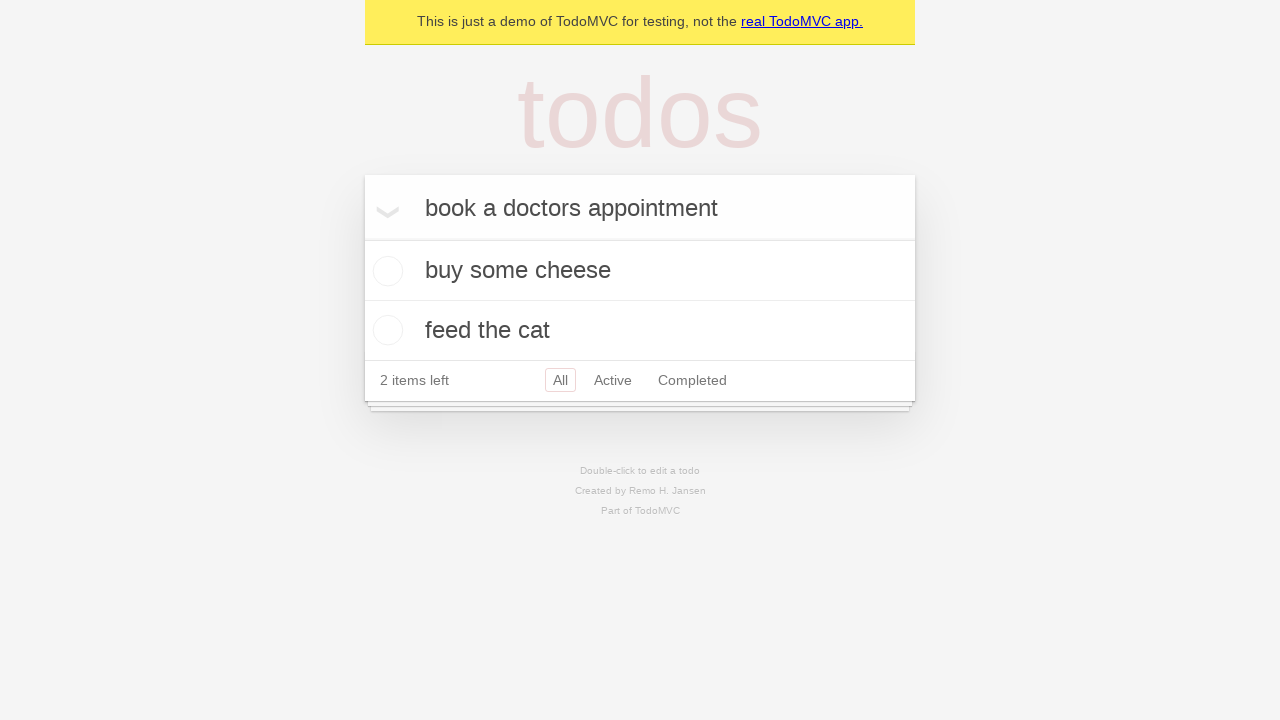

Pressed Enter to add third todo on internal:attr=[placeholder="What needs to be done?"i]
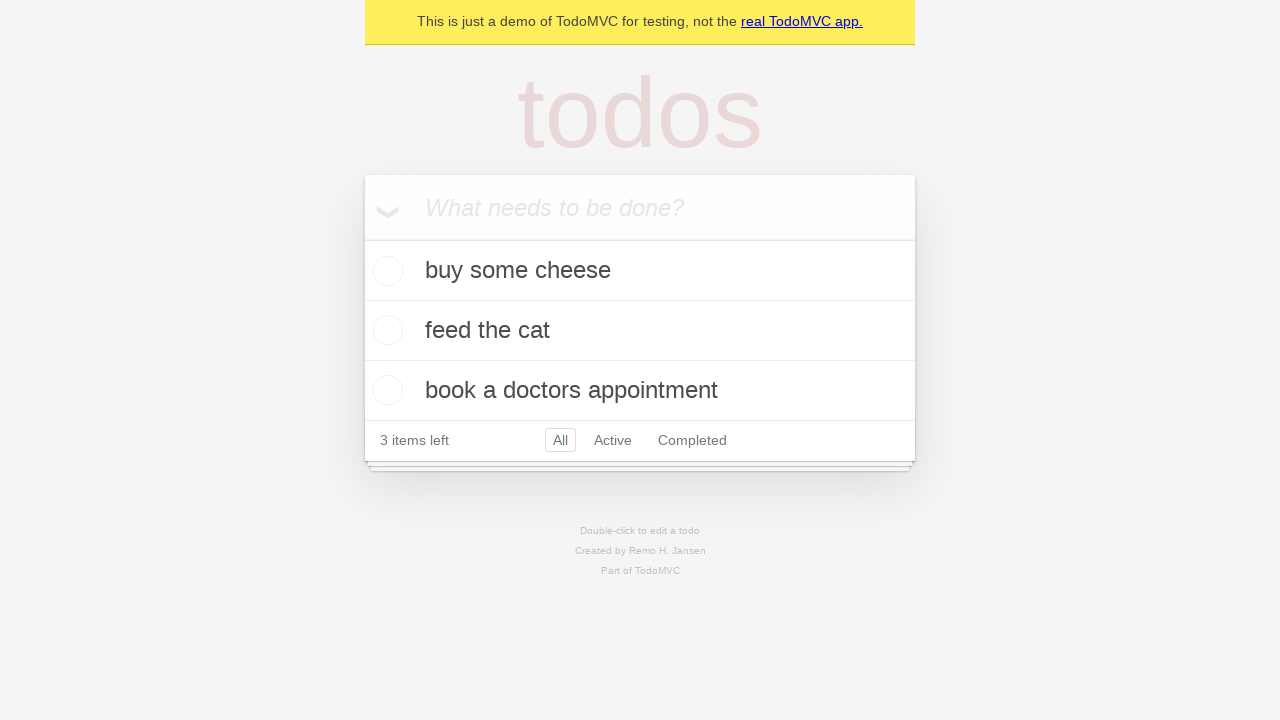

Double-clicked second todo item to enter edit mode at (640, 331) on internal:testid=[data-testid="todo-item"s] >> nth=1
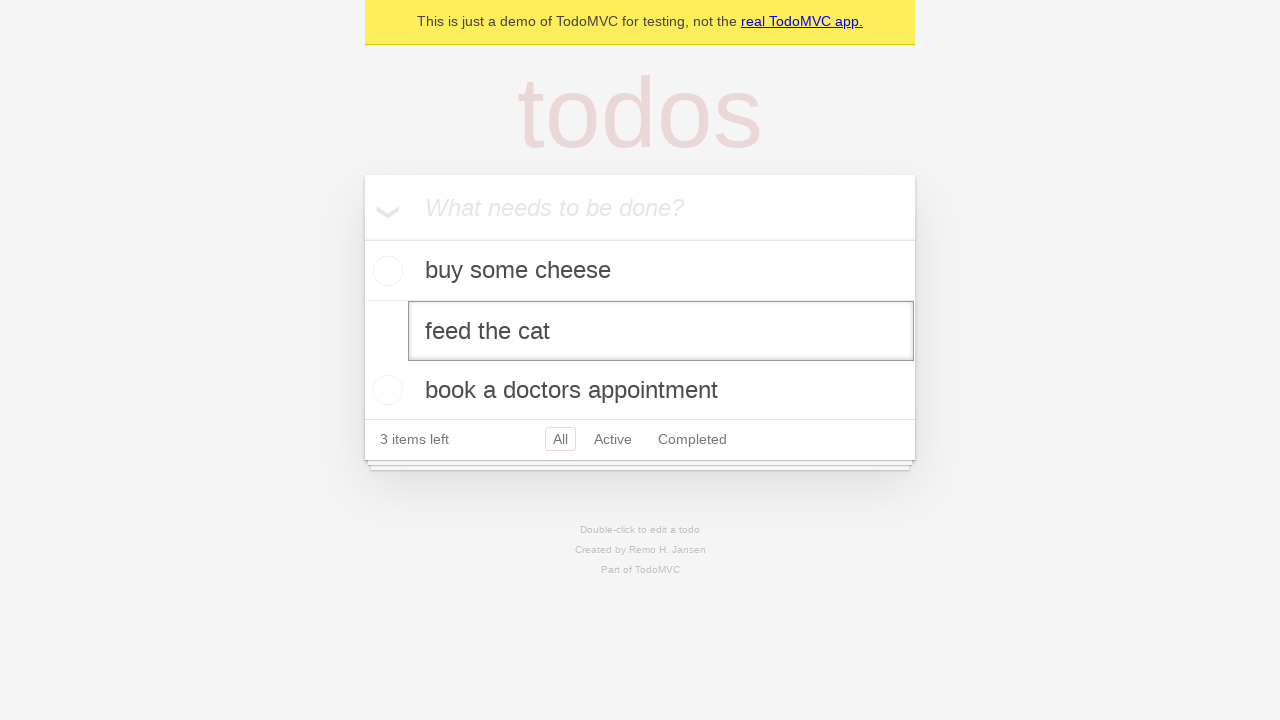

Edit input field appeared for second todo item
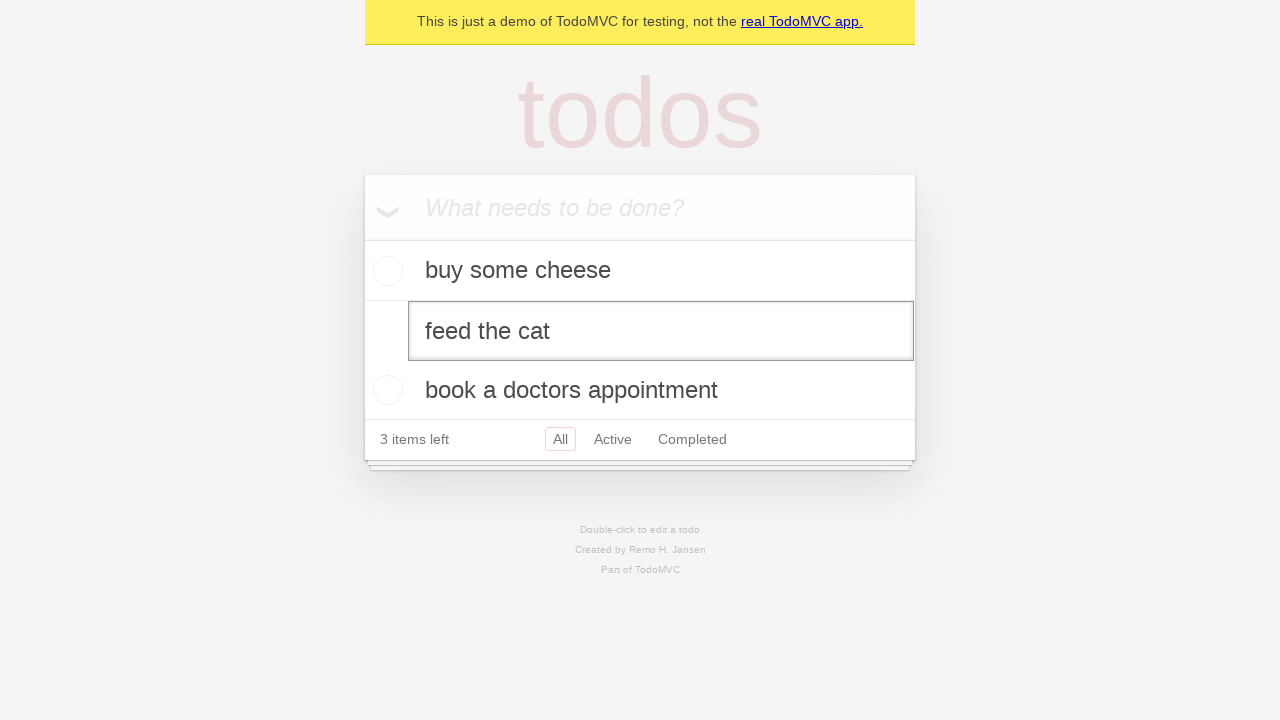

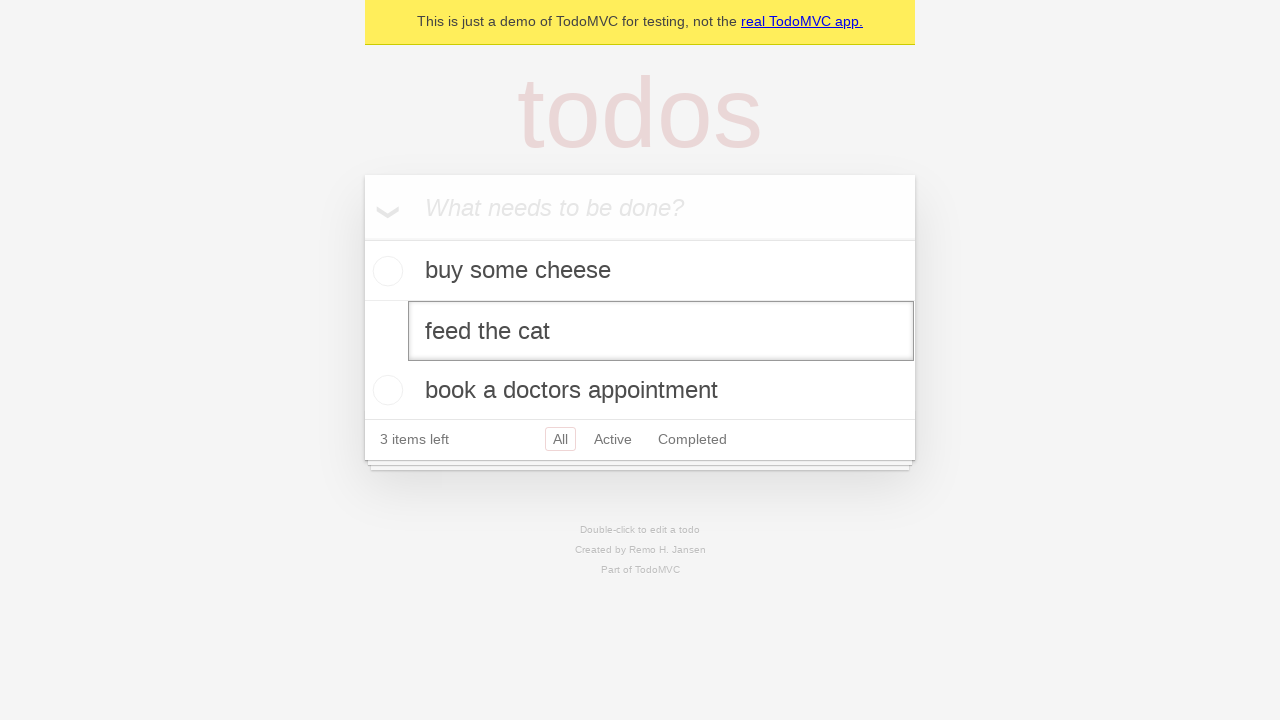